Tests descending sort functionality on a table by selecting 20 items per page, clicking the column header twice to sort Z-A, and verifying the list is sorted in descending order

Starting URL: https://rahulshettyacademy.com/seleniumPractise/#/offers

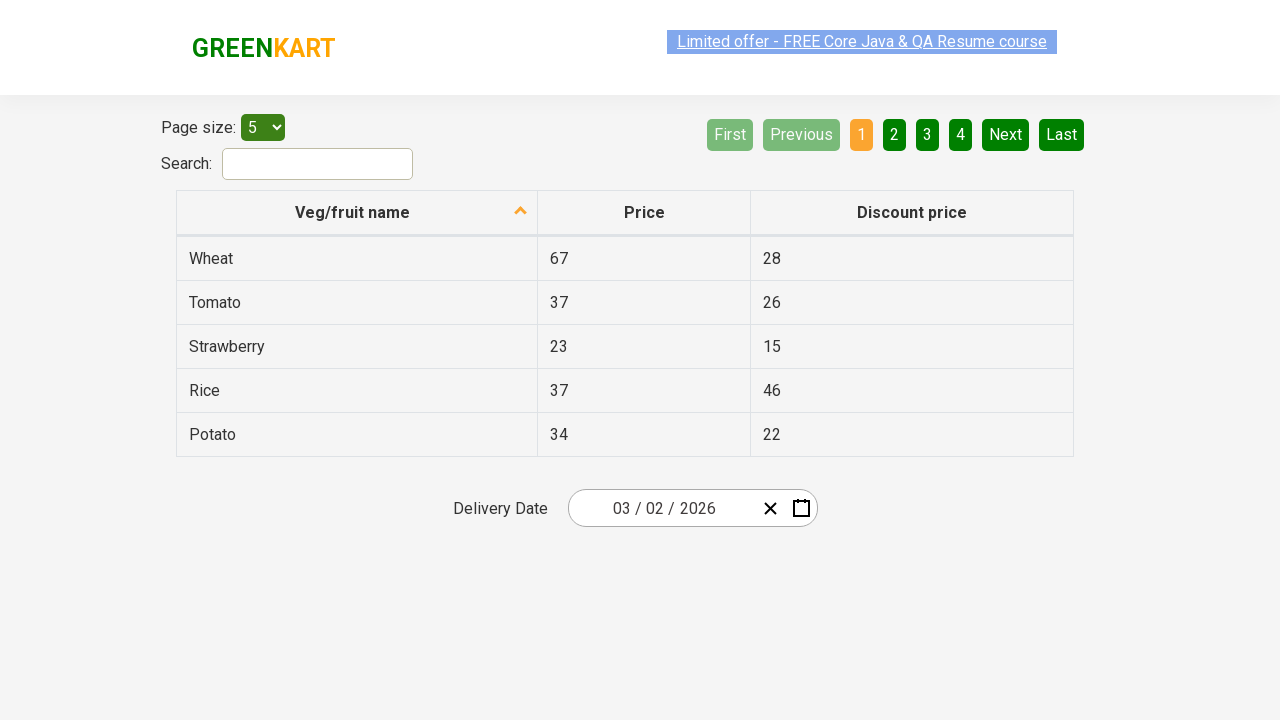

Selected 20 items per page from dropdown on #page-menu
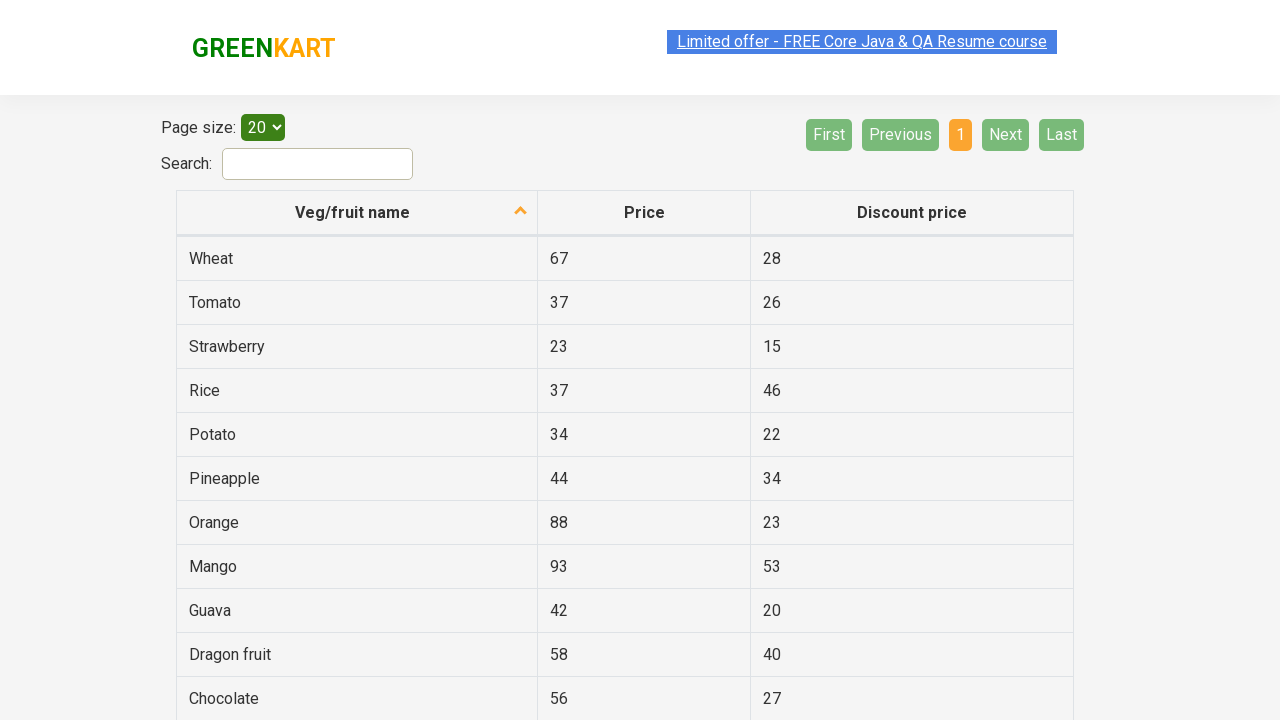

Located the first column header for sorting
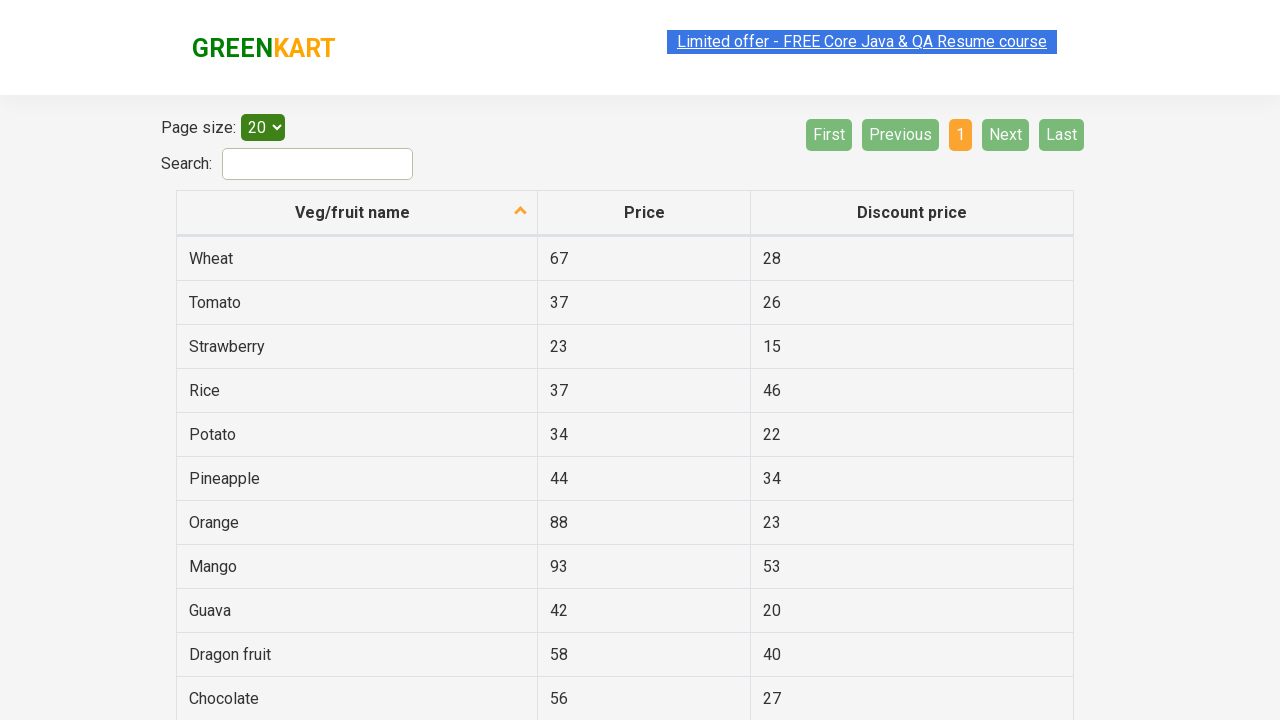

Clicked column header first time to sort ascending (A-Z) at (357, 213) on xpath=//thead/tr/th[1]
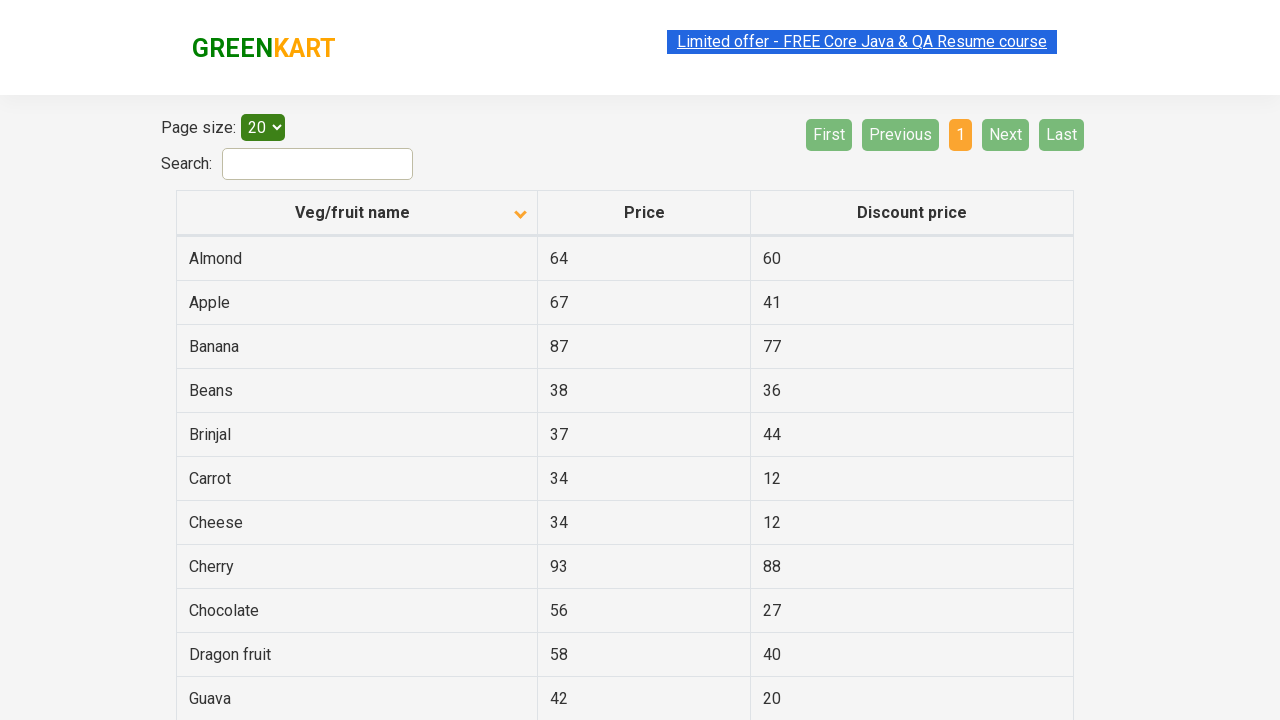

Waited for table to update after first sort click
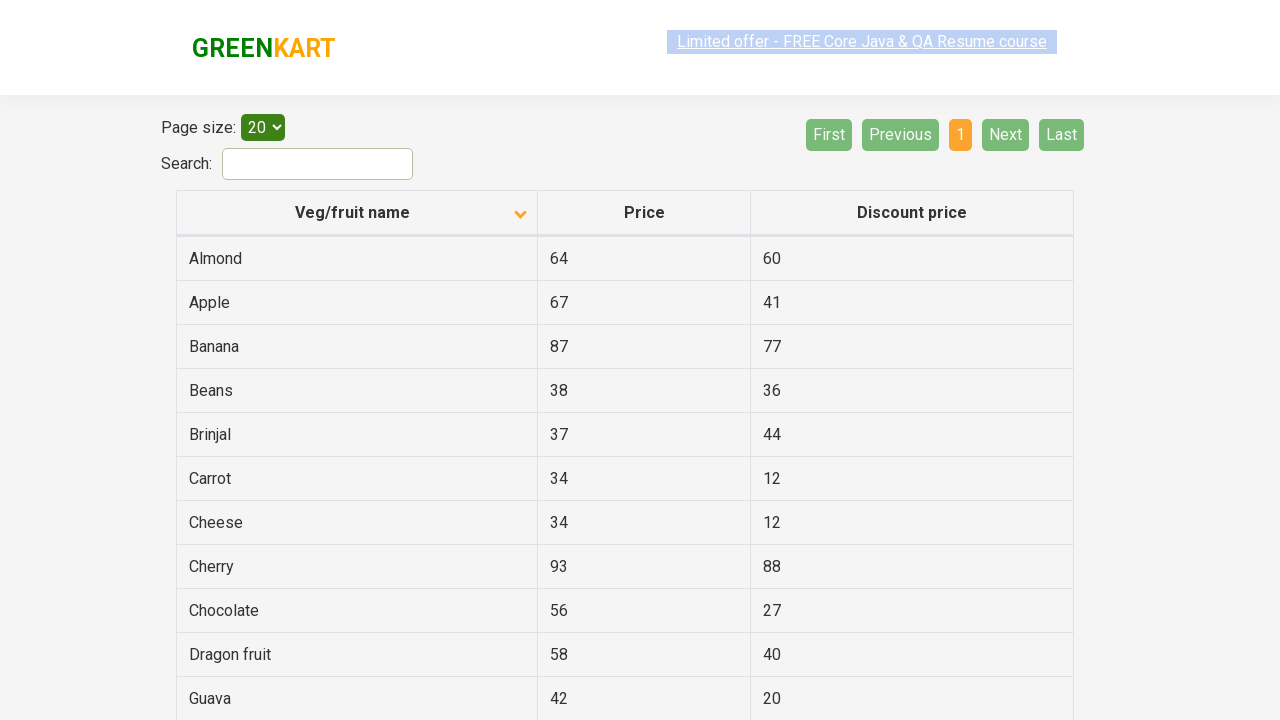

Clicked column header second time to sort descending (Z-A) at (357, 213) on xpath=//thead/tr/th[1]
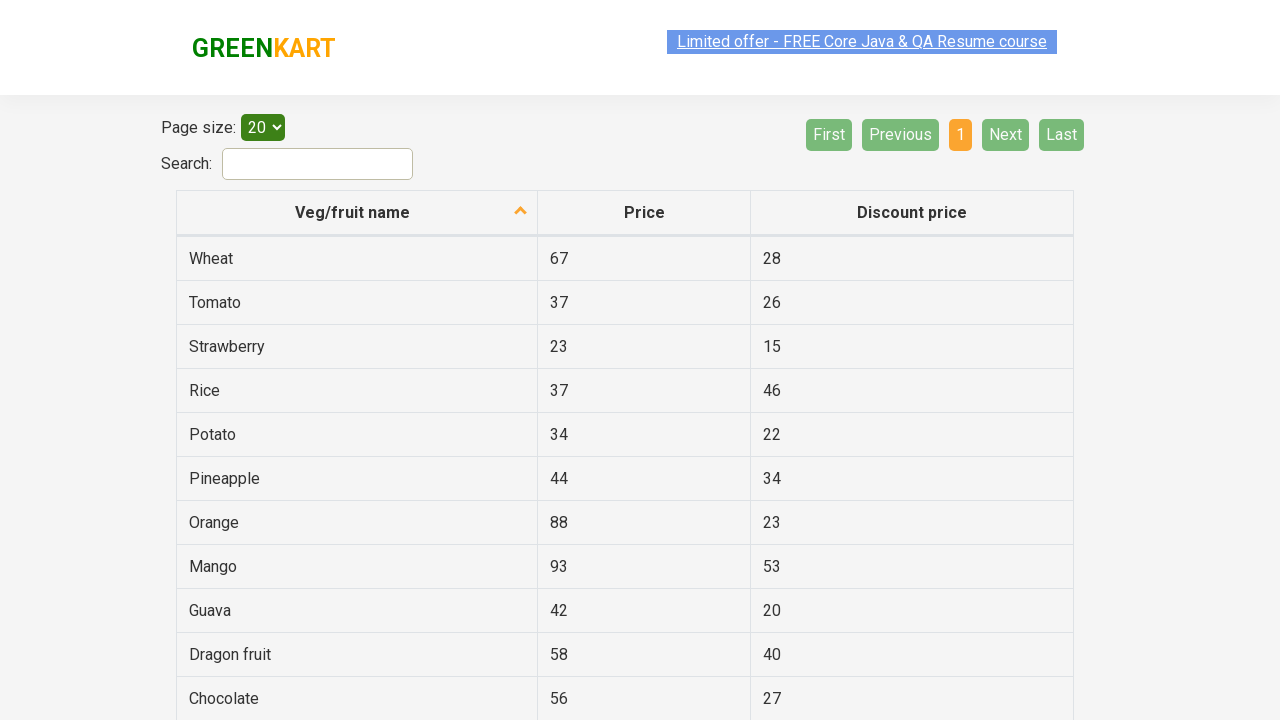

Waited for table to update after second sort click
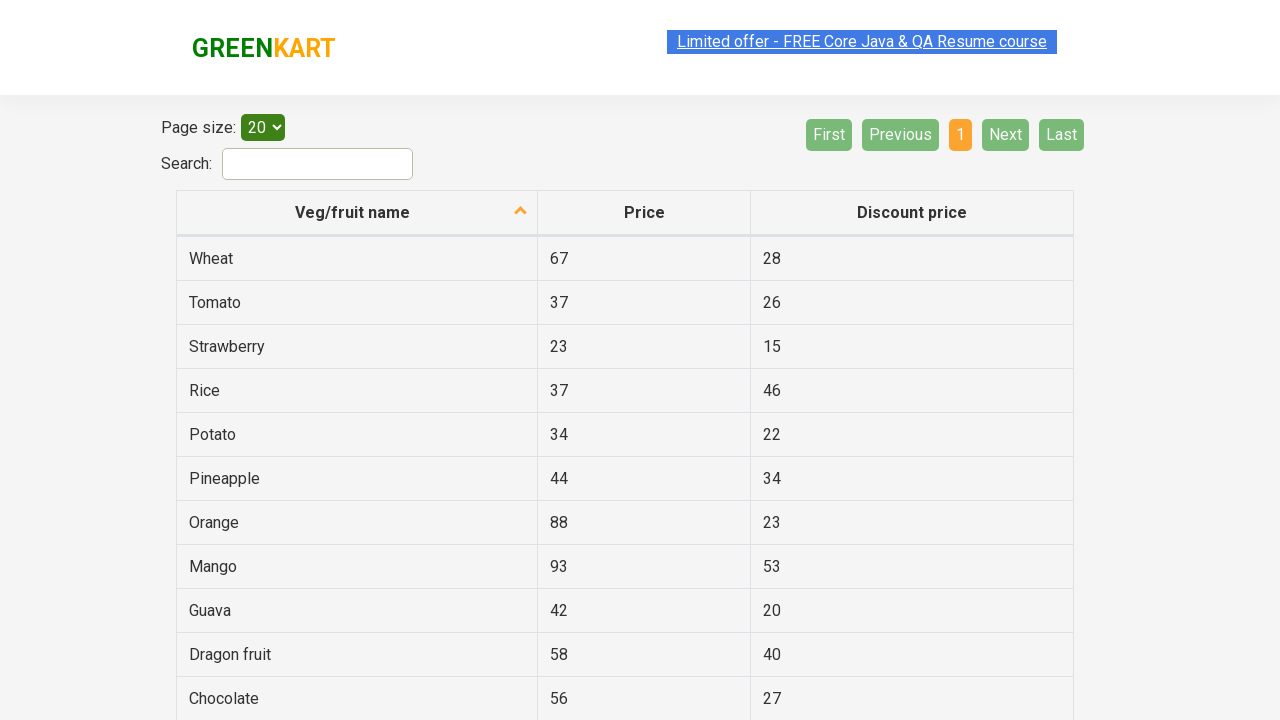

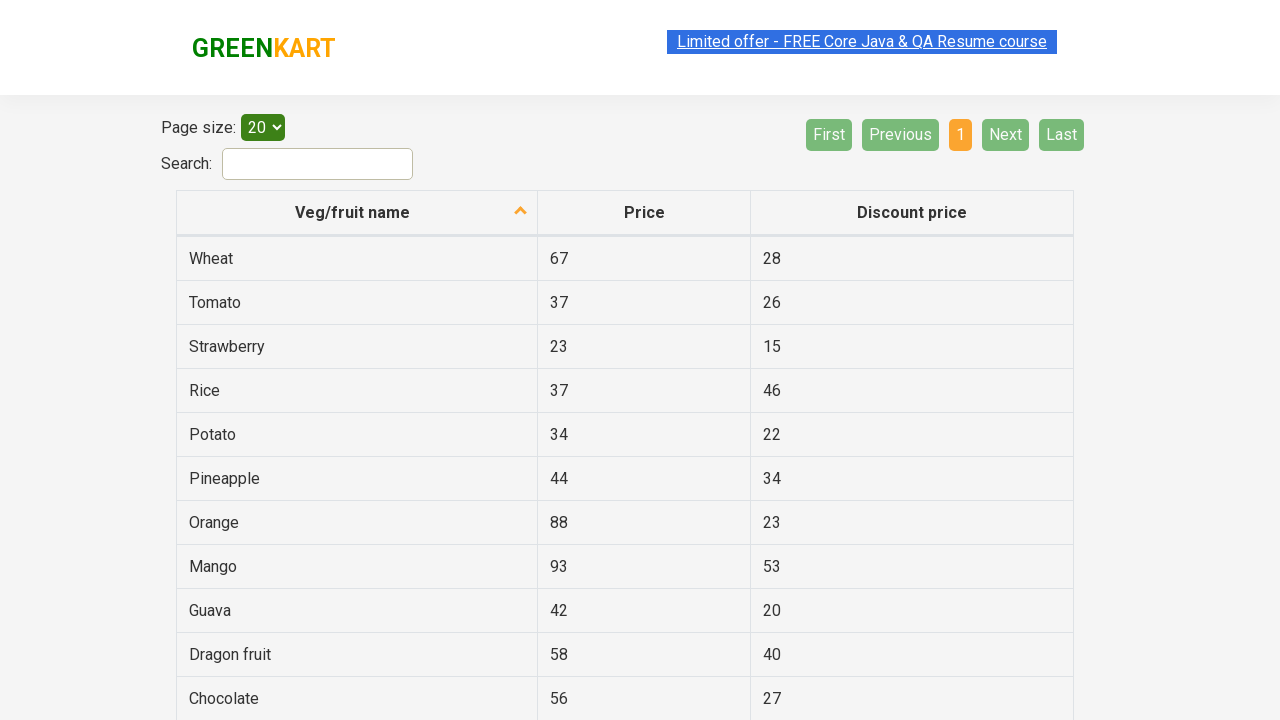